Tests checkbox functionality by clicking a checkbox to select it, verifying its state, then unselecting it and verifying the state again, and counting total checkboxes on the page

Starting URL: https://rahulshettyacademy.com/AutomationPractice/

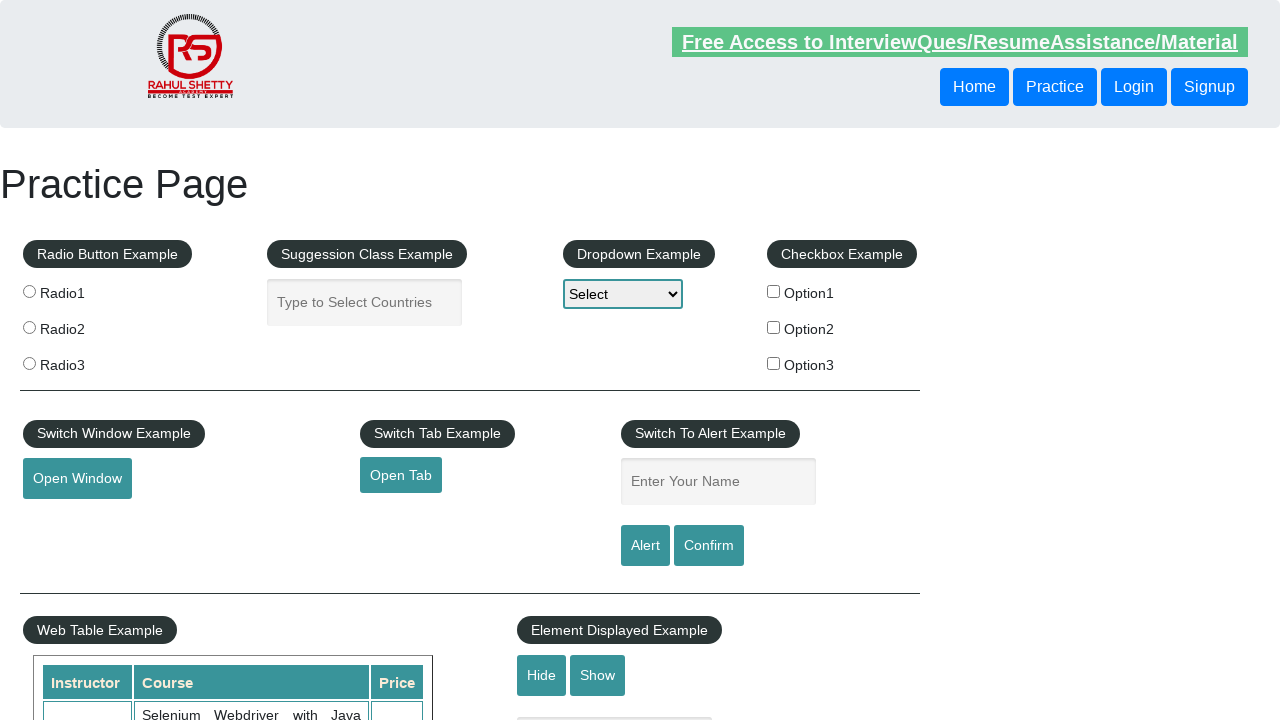

Clicked checkbox #checkBoxOption1 to select it at (774, 291) on #checkBoxOption1
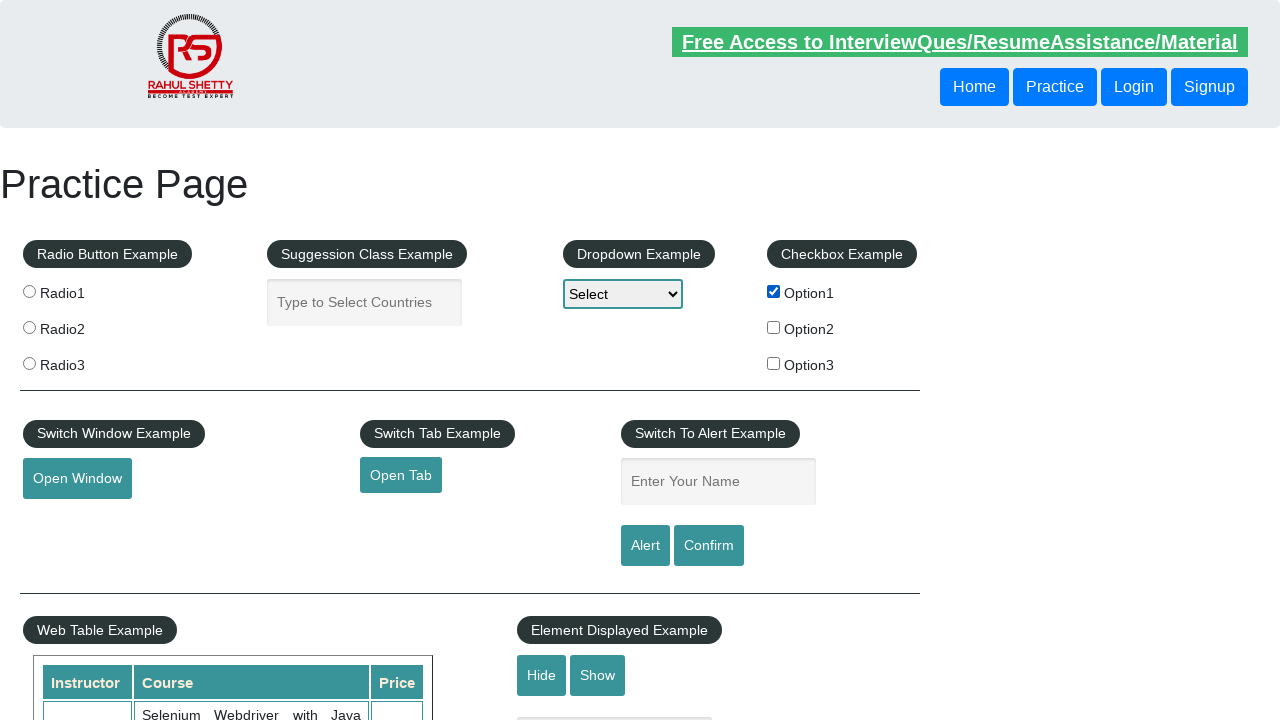

Verified checkbox #checkBoxOption1 is selected
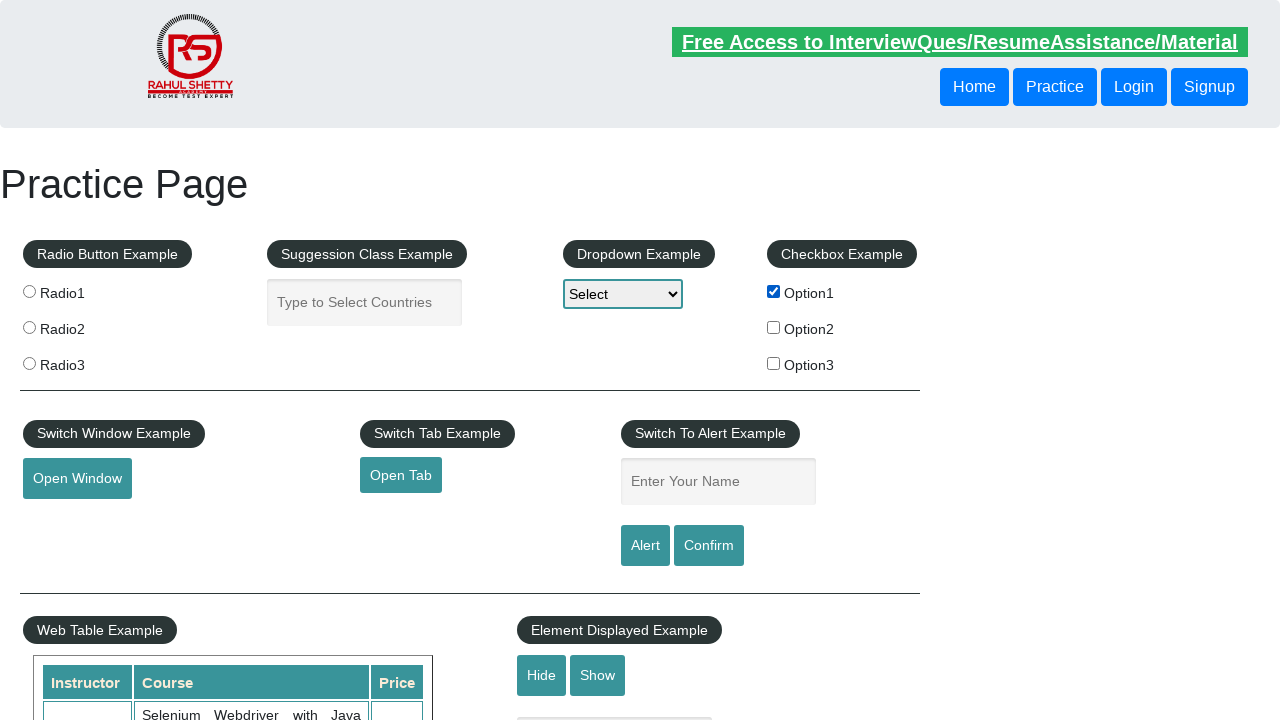

Clicked checkbox #checkBoxOption1 again to unselect it at (774, 291) on #checkBoxOption1
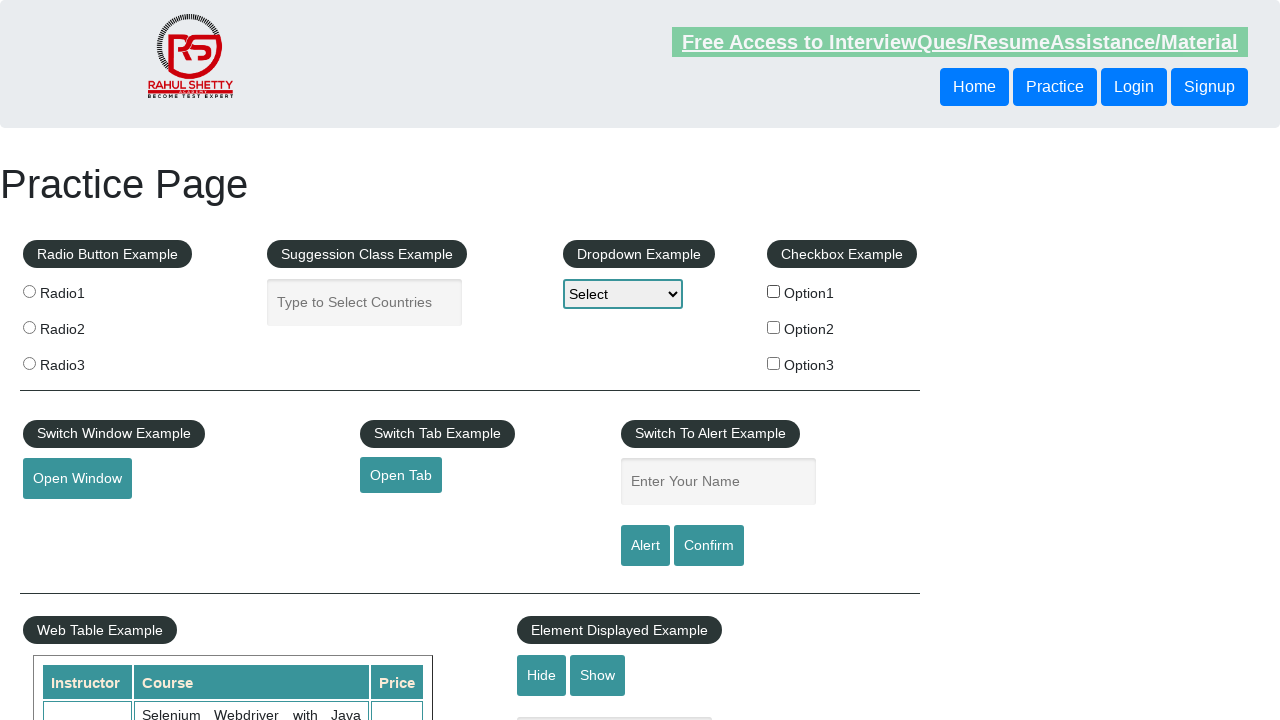

Verified checkbox #checkBoxOption1 is unselected
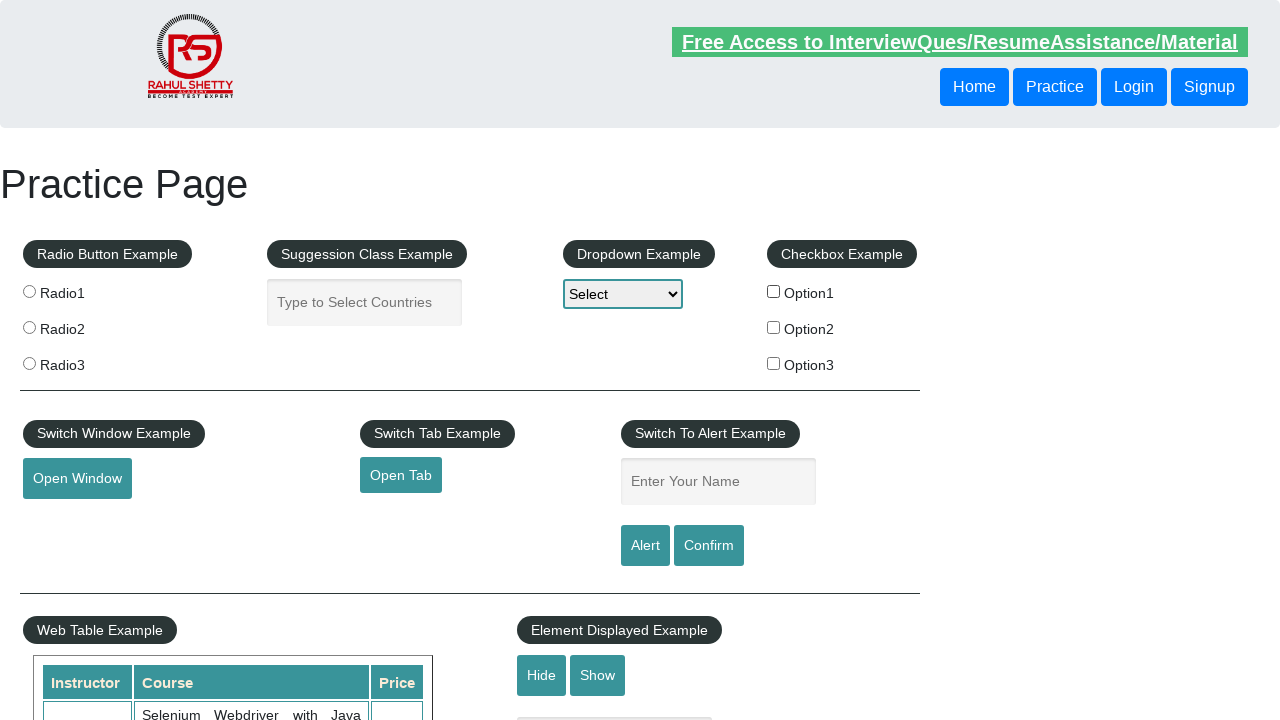

Counted total checkboxes on page: 3
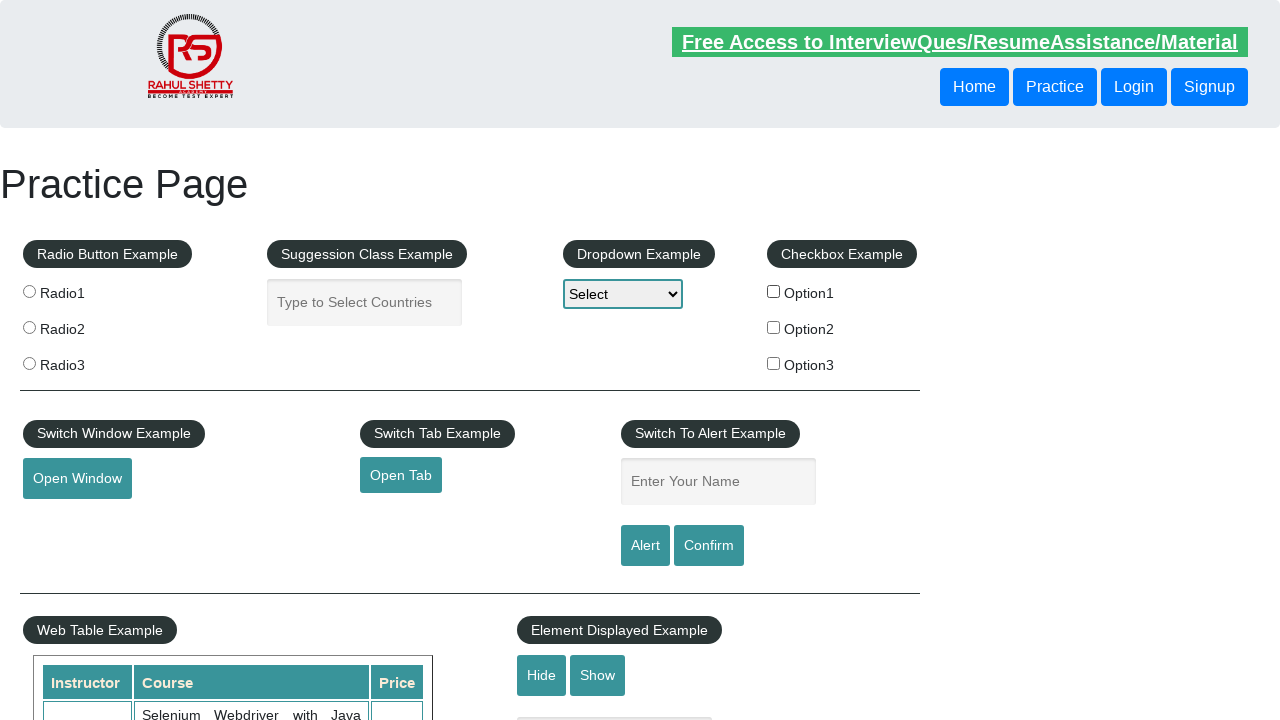

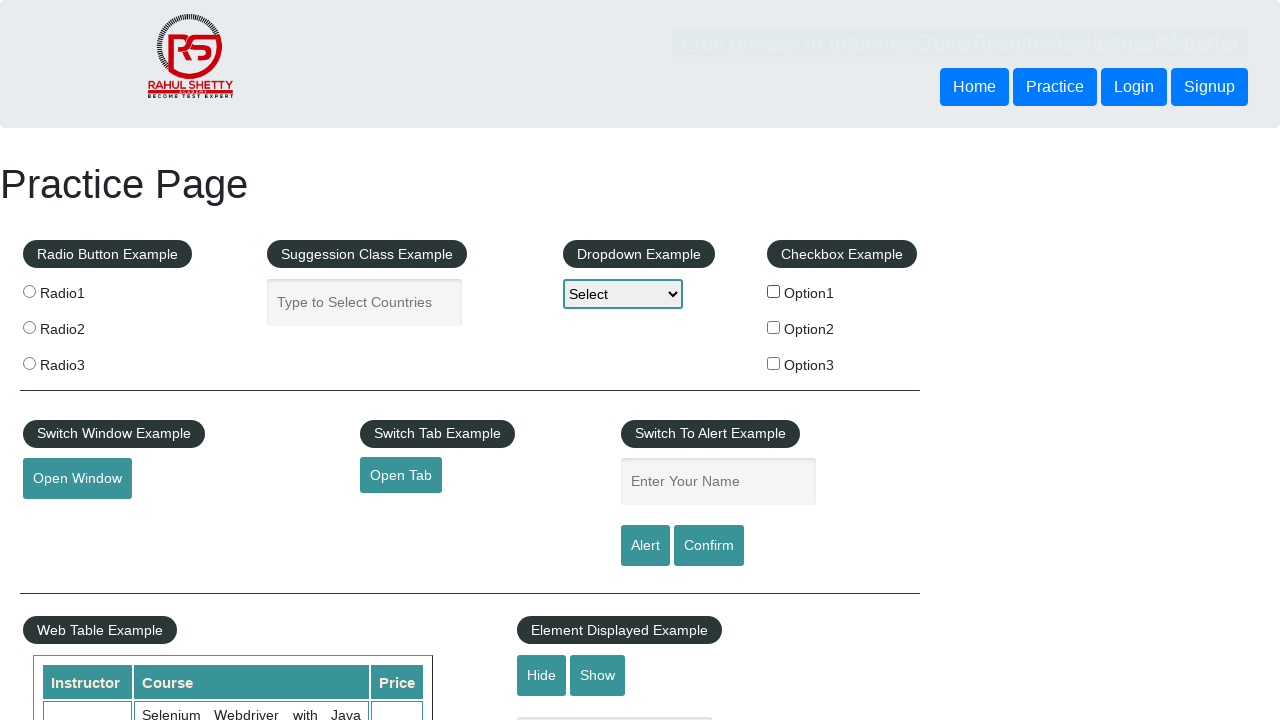